Tests that the Clear completed button is hidden when there are no completed items

Starting URL: https://demo.playwright.dev/todomvc

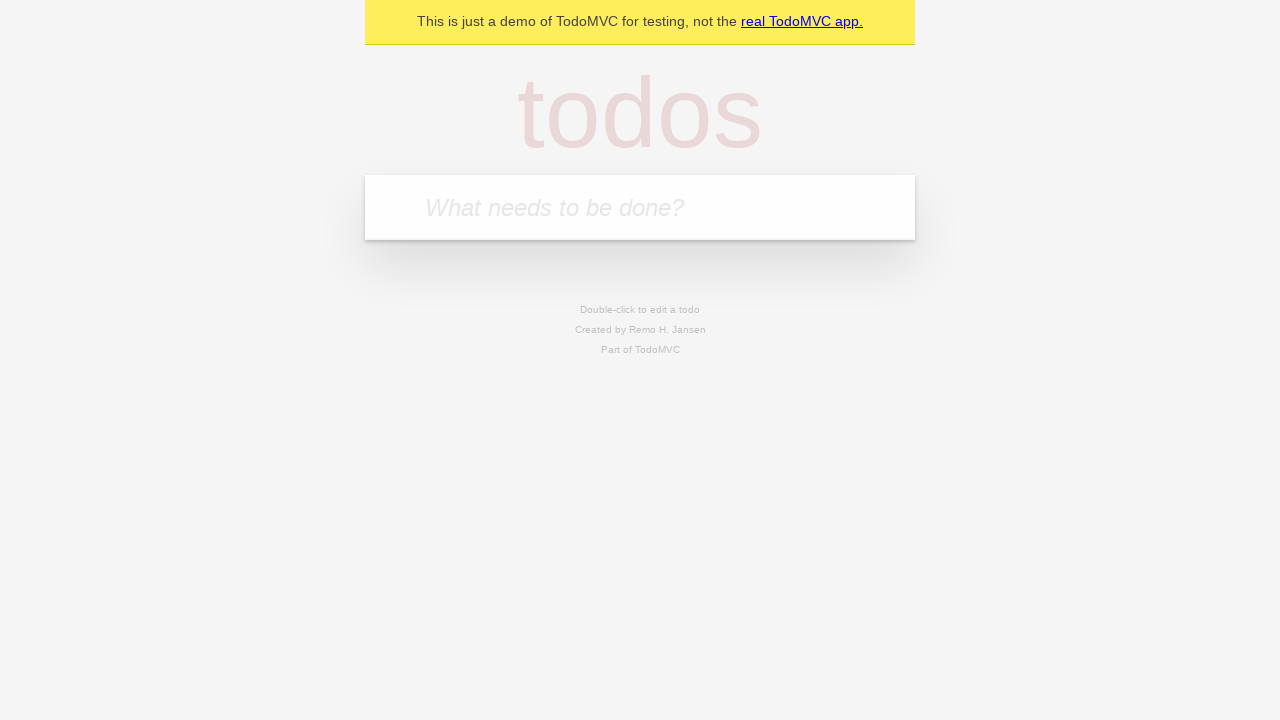

Filled todo input with 'buy some cheese' on internal:attr=[placeholder="What needs to be done?"i]
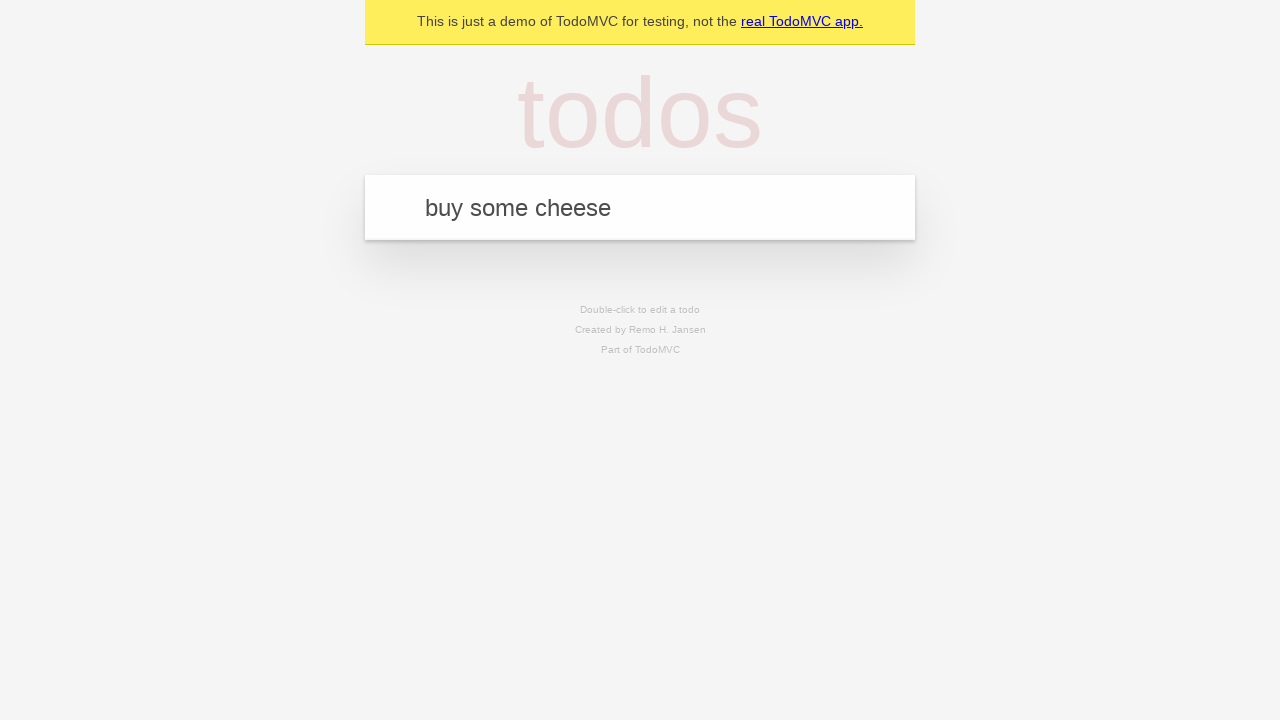

Pressed Enter to add 'buy some cheese' to todo list on internal:attr=[placeholder="What needs to be done?"i]
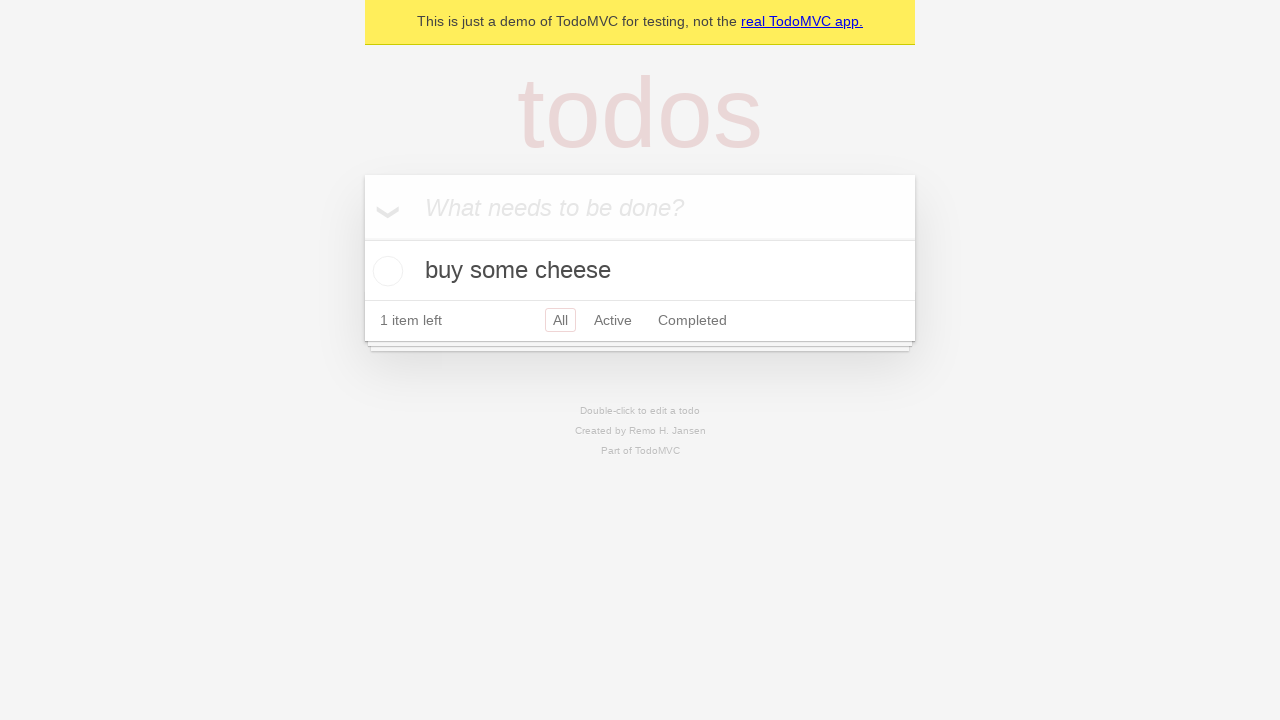

Filled todo input with 'feed the cat' on internal:attr=[placeholder="What needs to be done?"i]
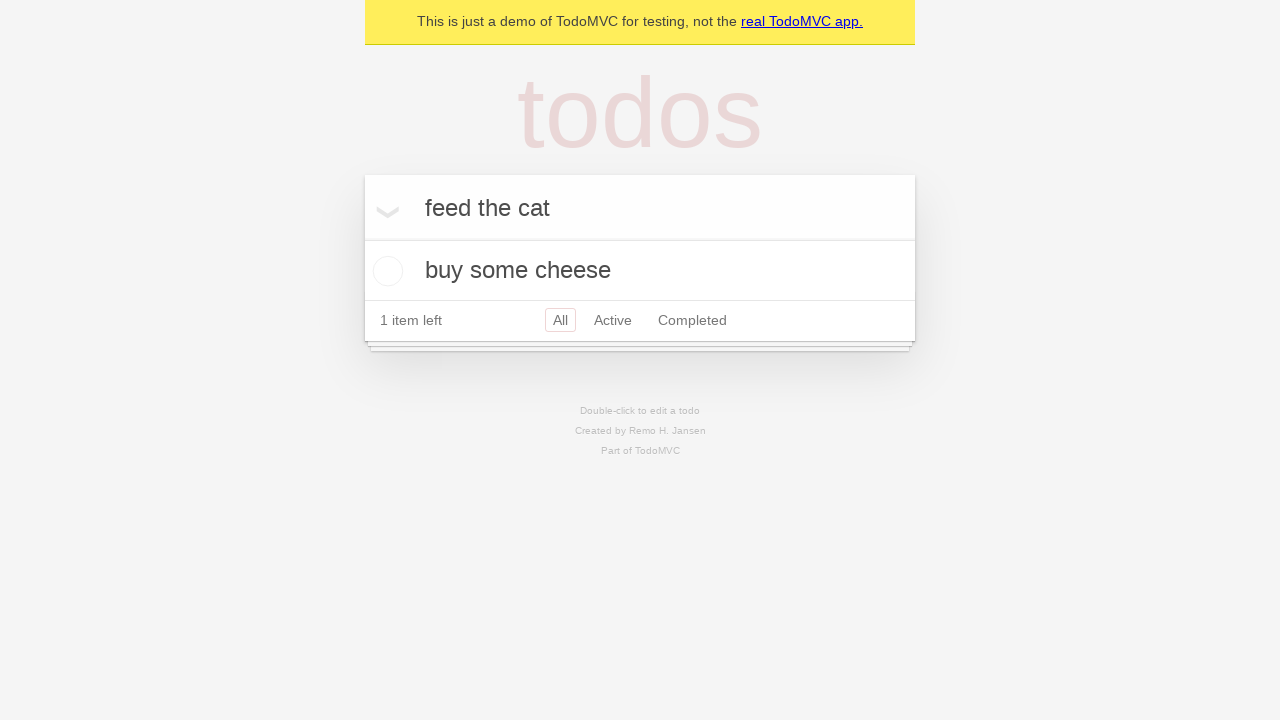

Pressed Enter to add 'feed the cat' to todo list on internal:attr=[placeholder="What needs to be done?"i]
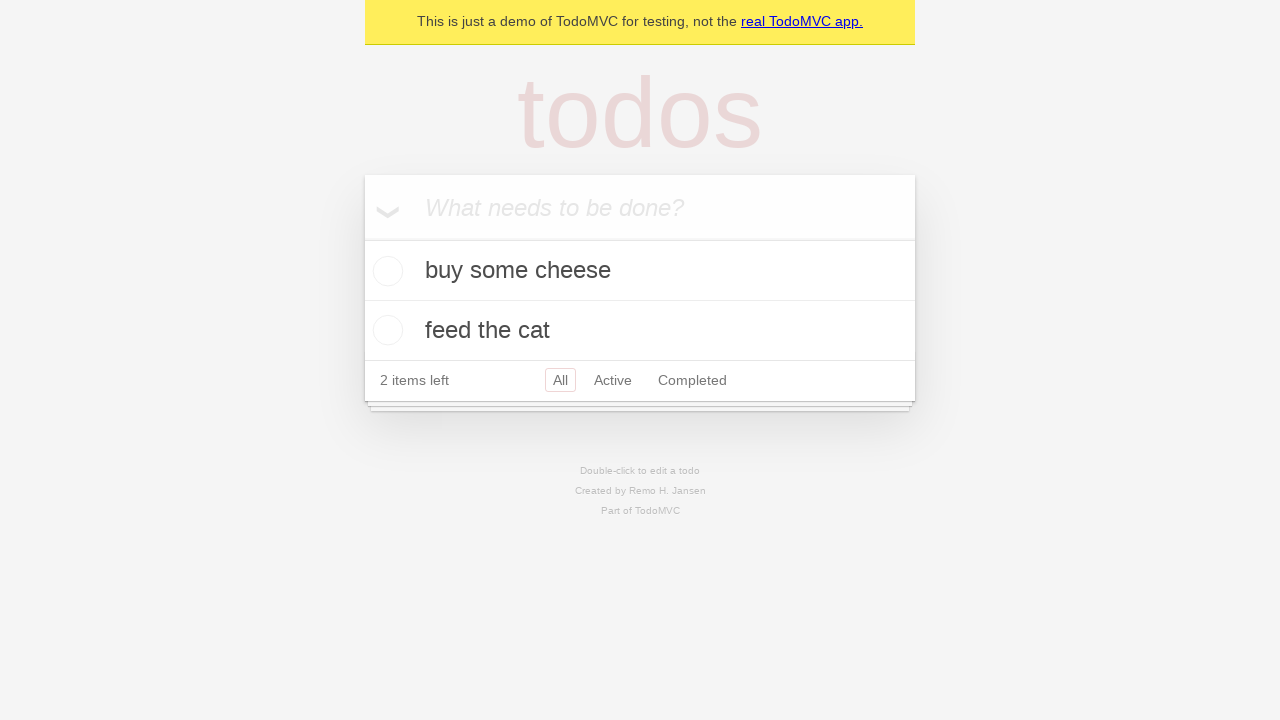

Filled todo input with 'book a doctors appointment' on internal:attr=[placeholder="What needs to be done?"i]
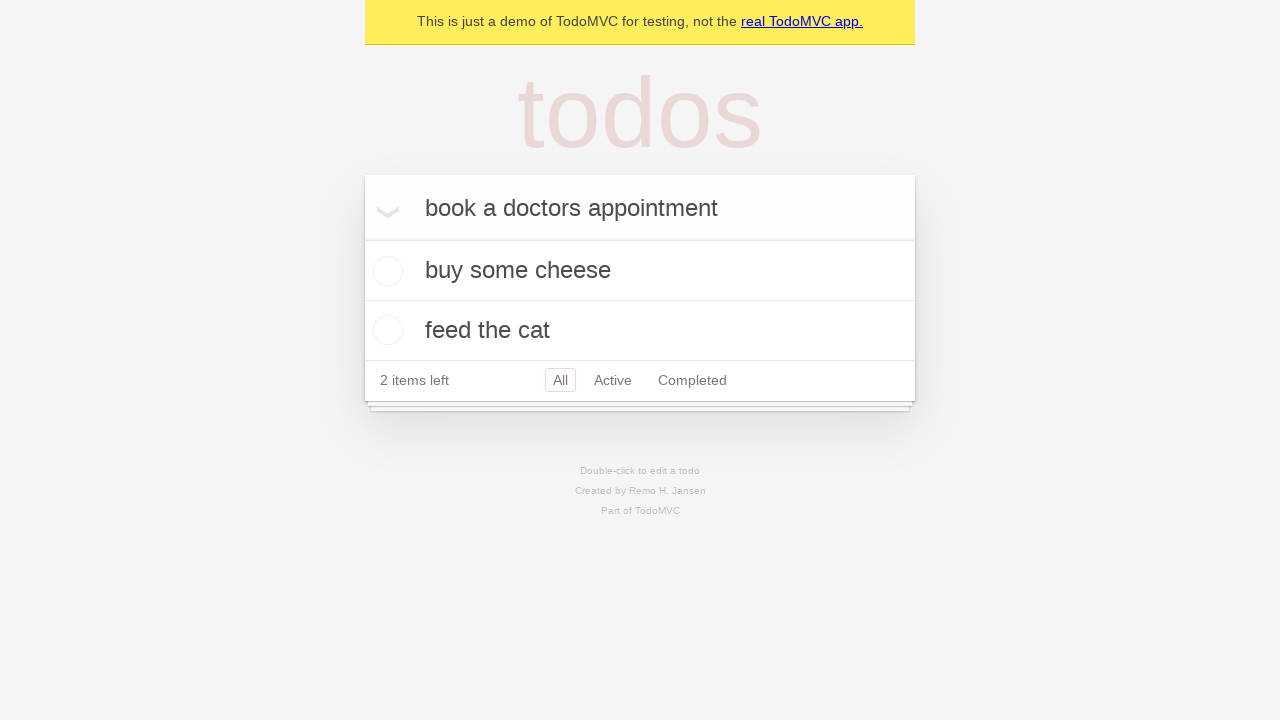

Pressed Enter to add 'book a doctors appointment' to todo list on internal:attr=[placeholder="What needs to be done?"i]
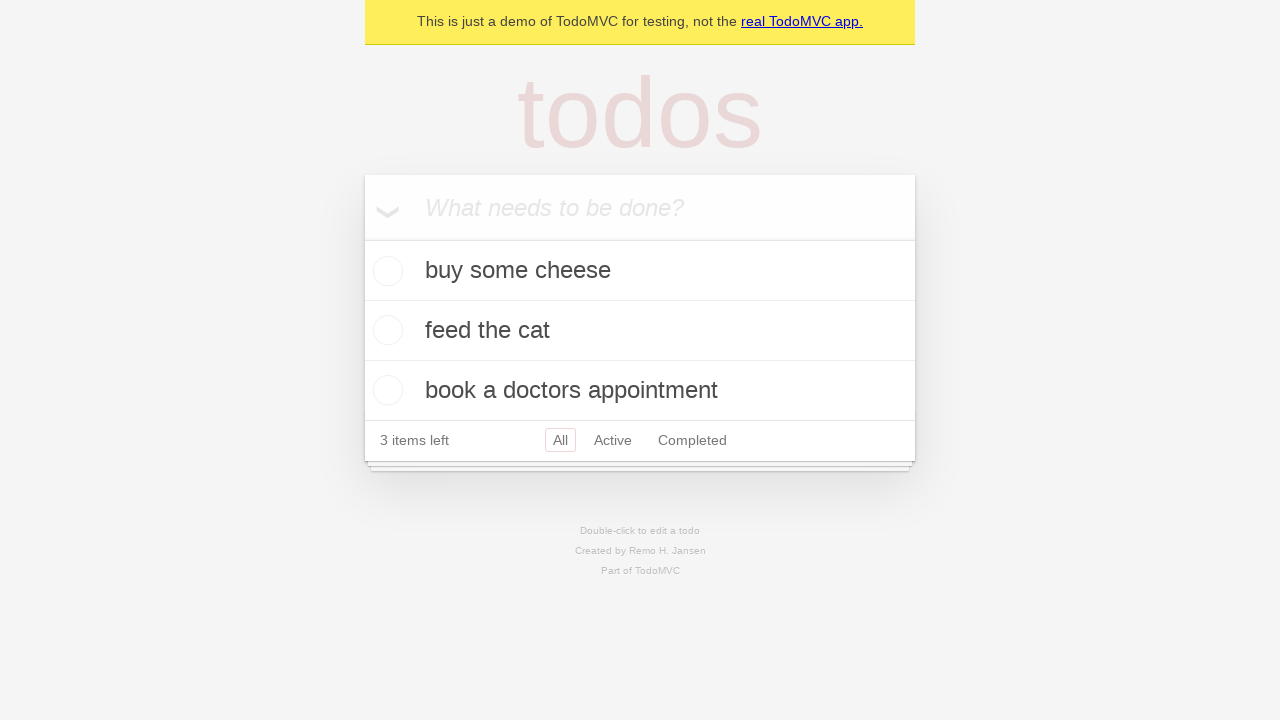

Checked the first todo item as completed at (385, 271) on .todo-list li .toggle >> nth=0
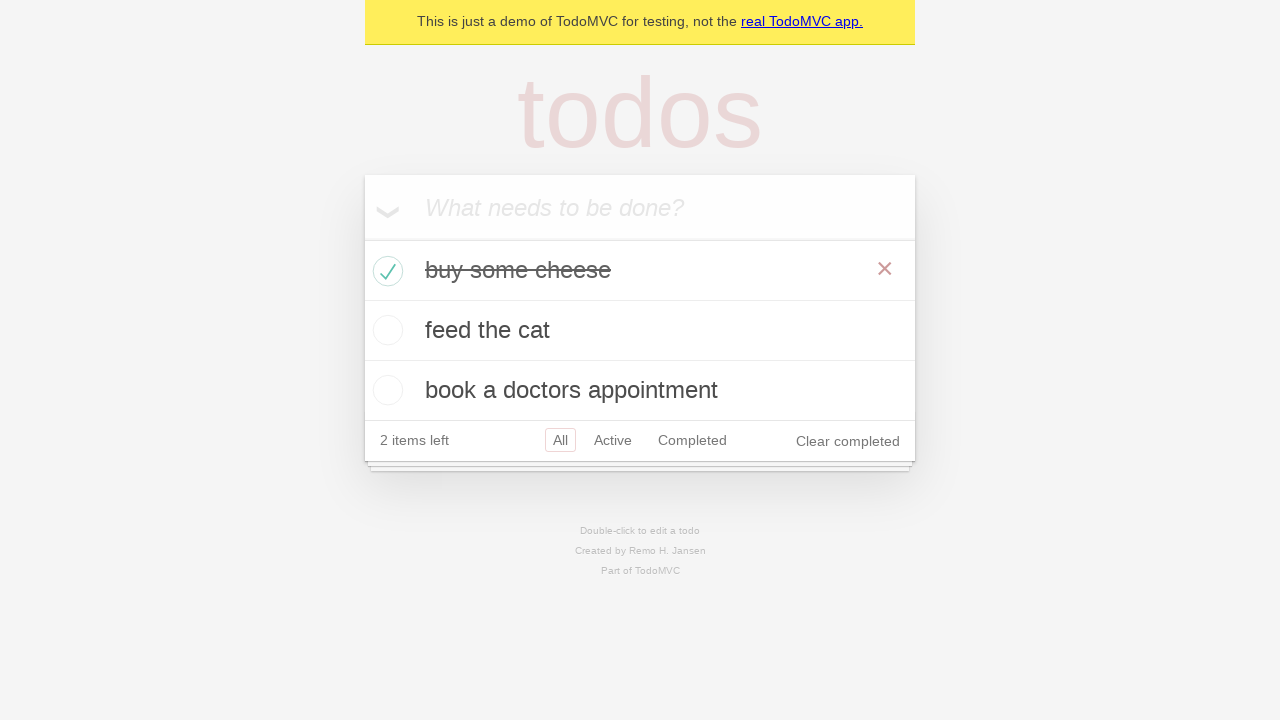

Clicked 'Clear completed' button at (848, 441) on internal:role=button[name="Clear completed"i]
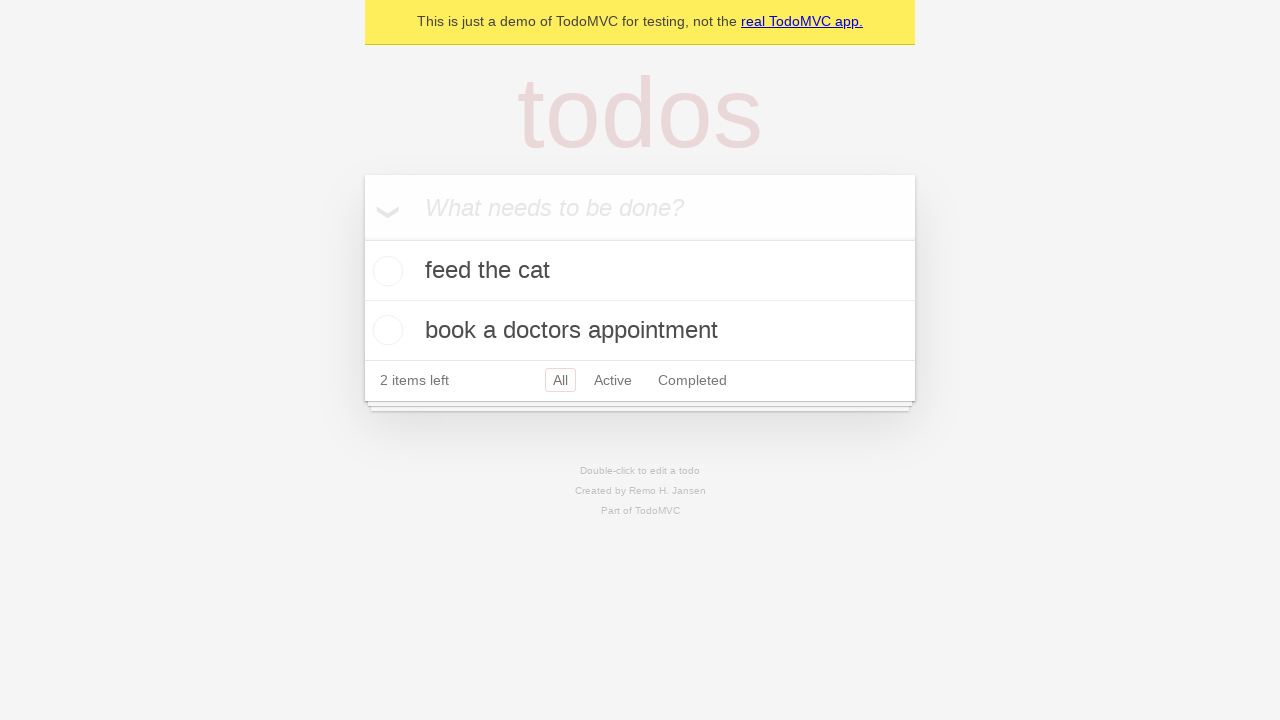

Verified that 'Clear completed' button is hidden when no completed items remain
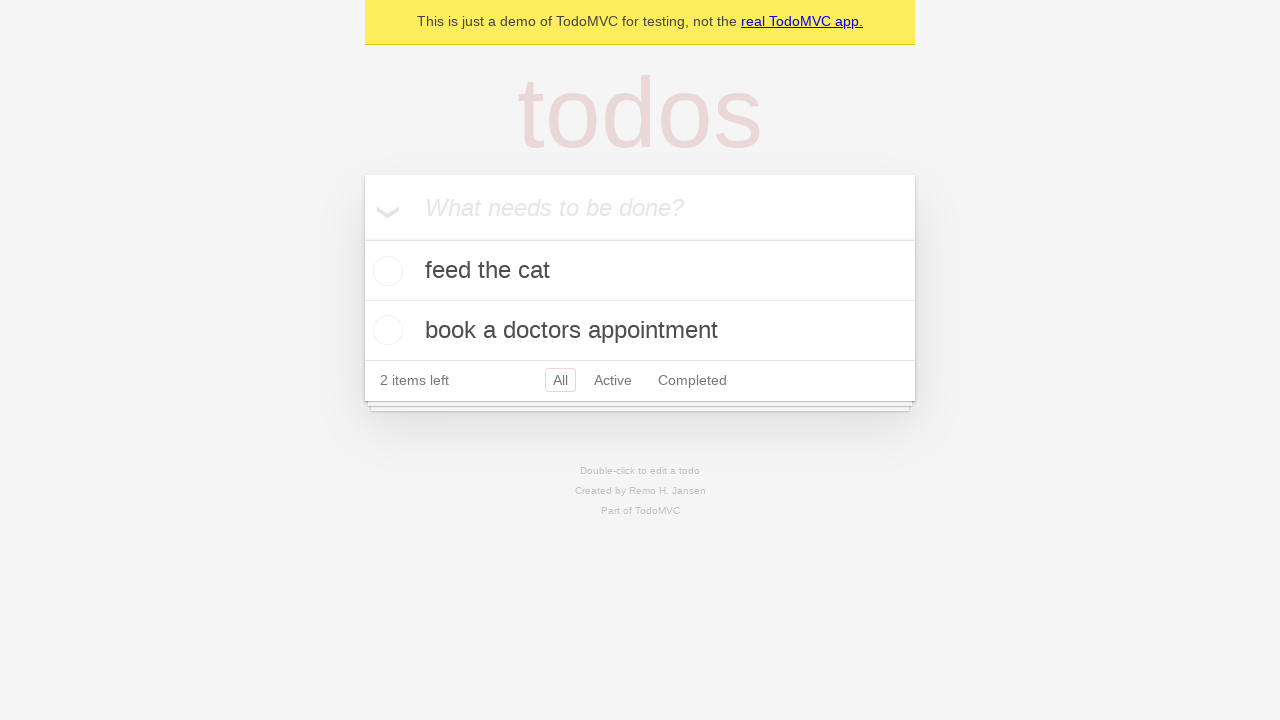

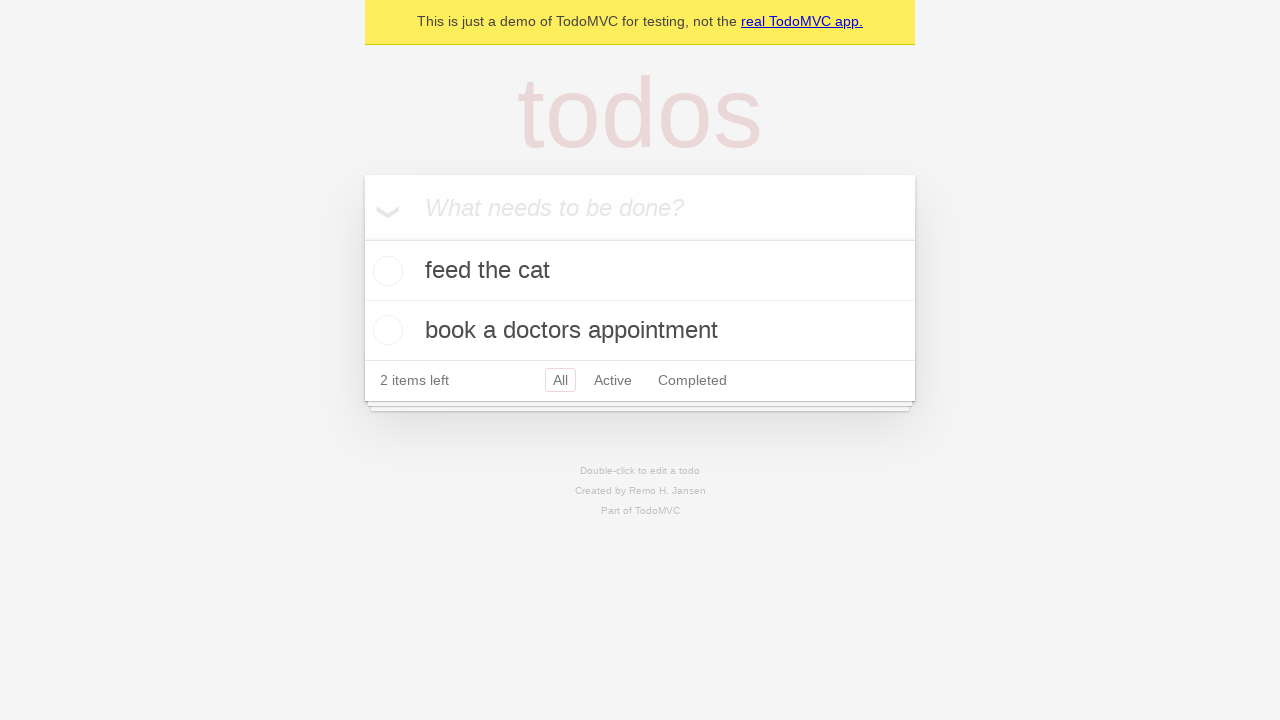